Tests relative locator functionality by filling login form fields using positional relationships between elements

Starting URL: https://automationplayground.com/crm/login.html

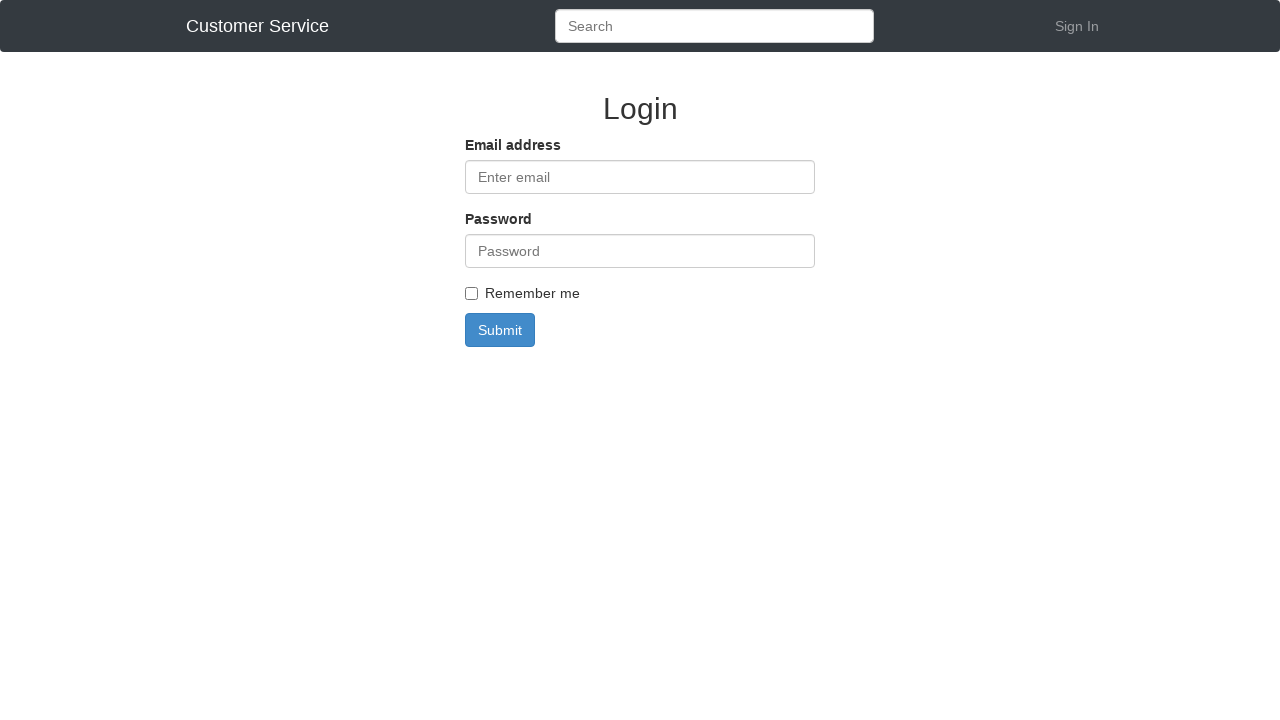

Filled email field with 'test123@gmail.com' using relative positioning (above password field) on #email-id
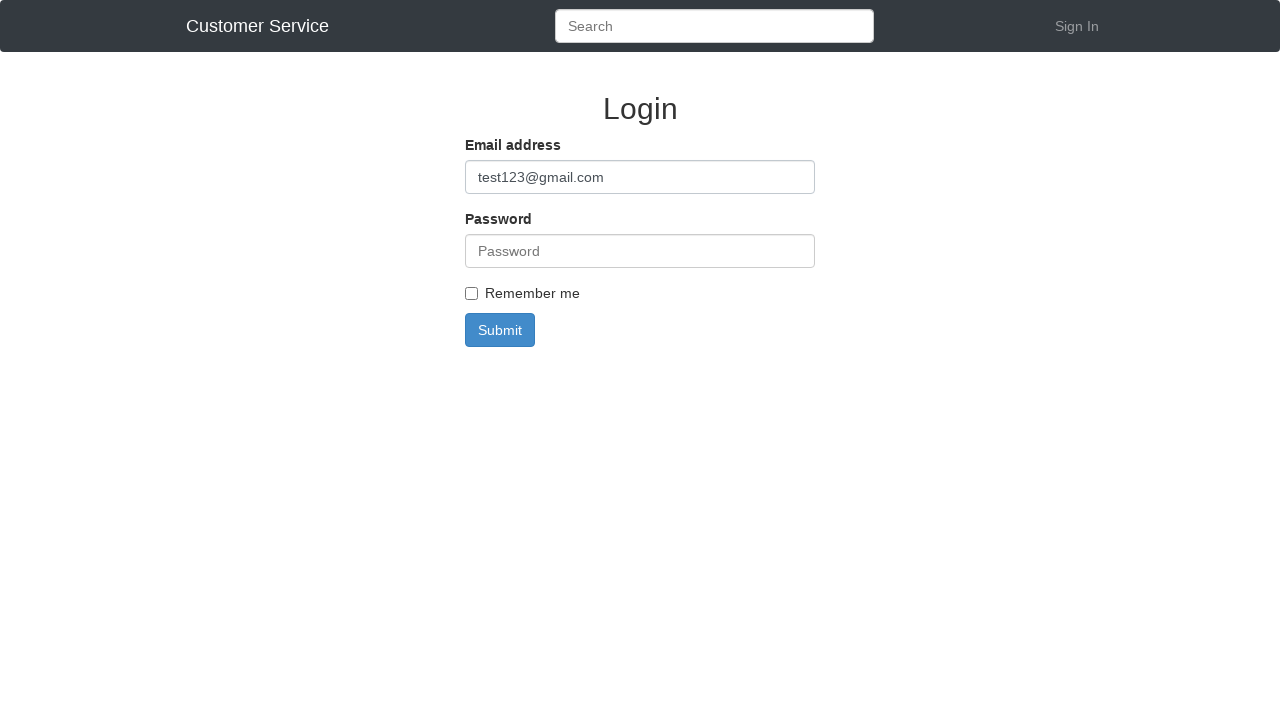

Filled password field with 'test123' using relative positioning (below email field) on #password
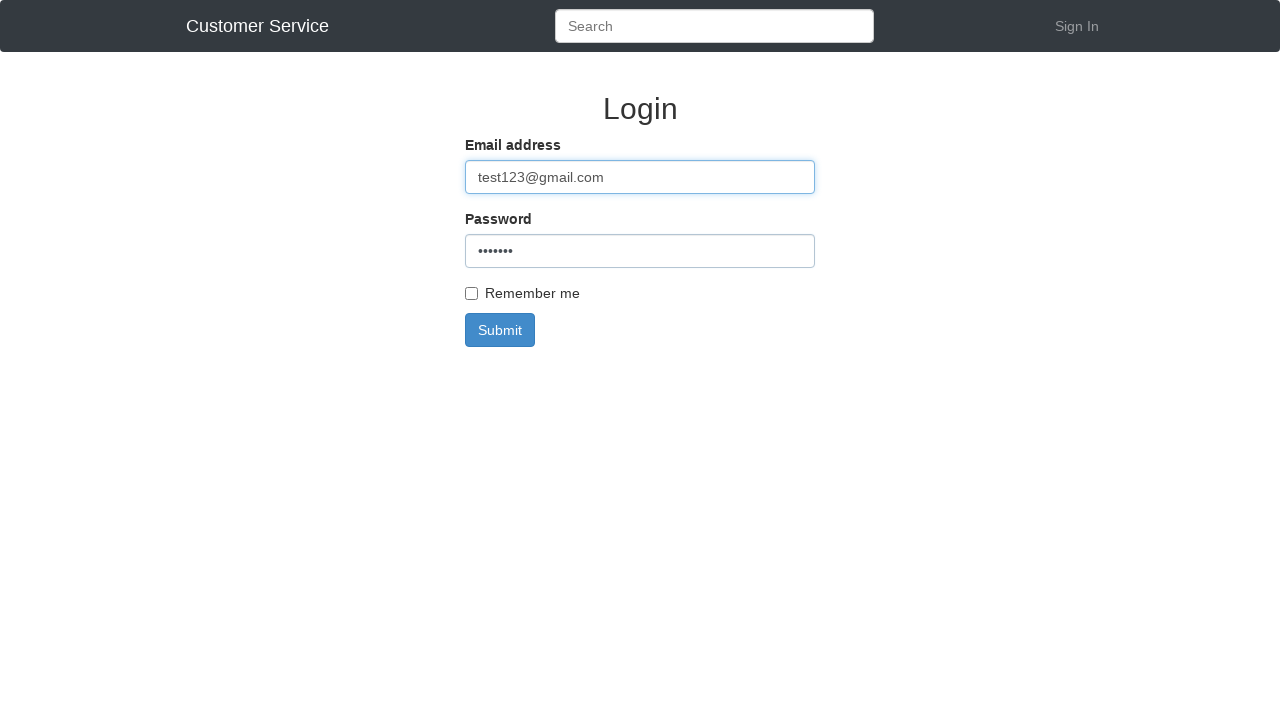

Clicked 'Remember me' checkbox at (472, 294) on #remember
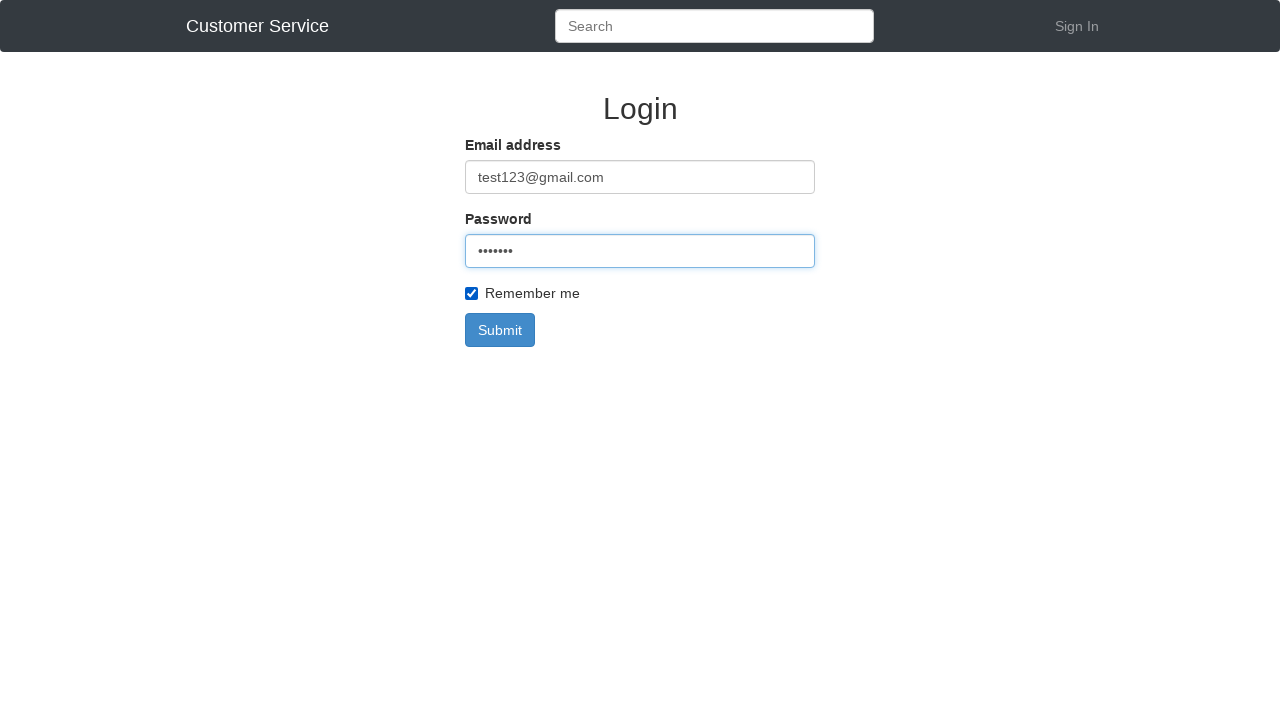

Filled search box with 'HelloAll' using relative positioning (left of Sign In link) on input[placeholder='Search']
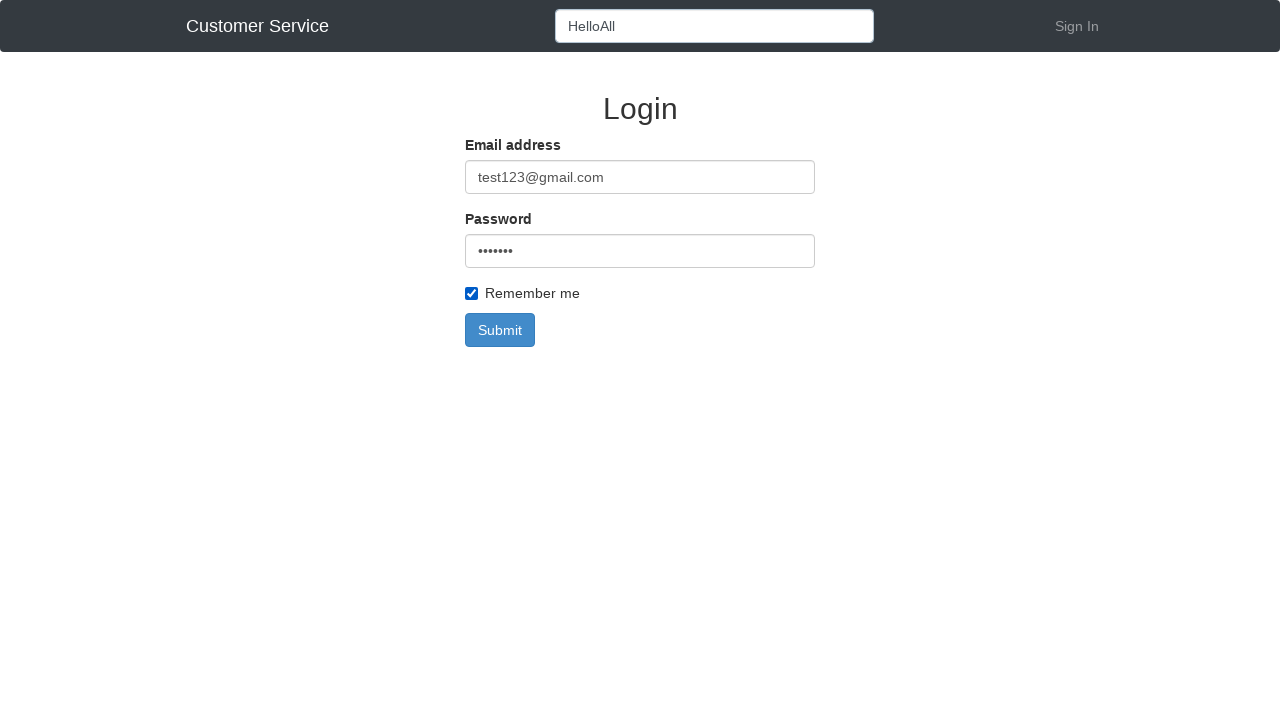

Cleared search box content on input[placeholder='Search']
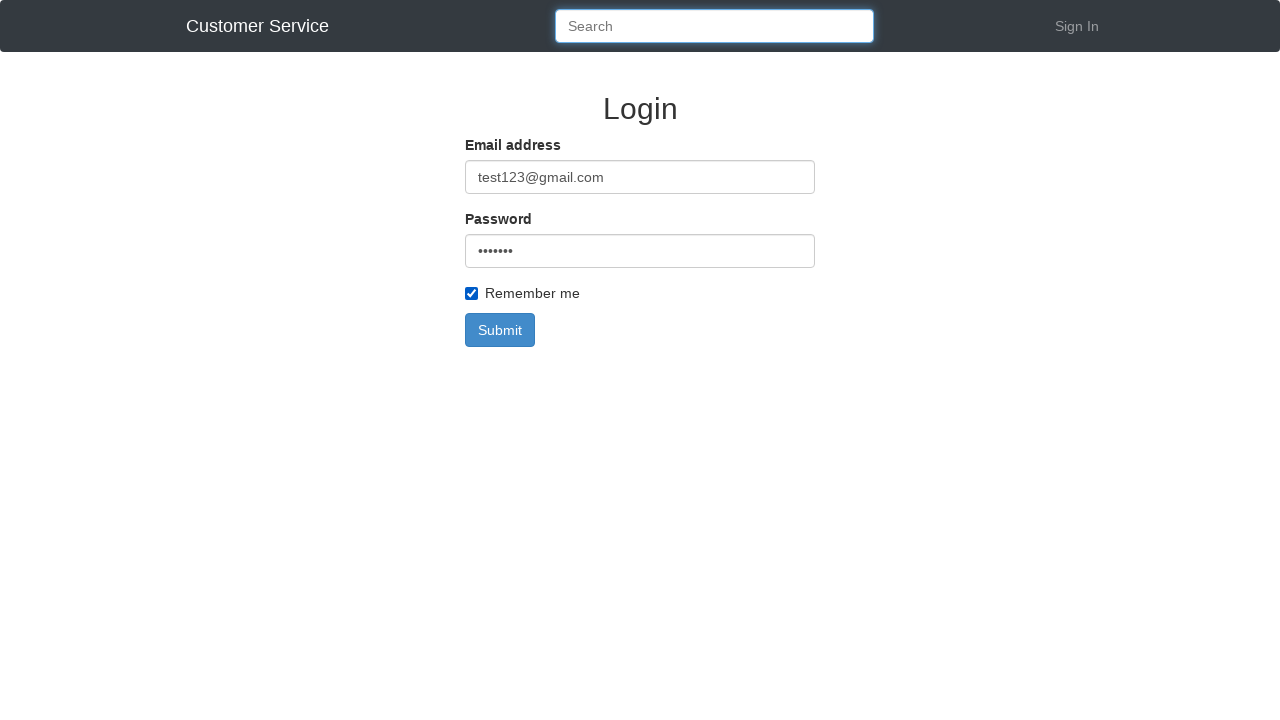

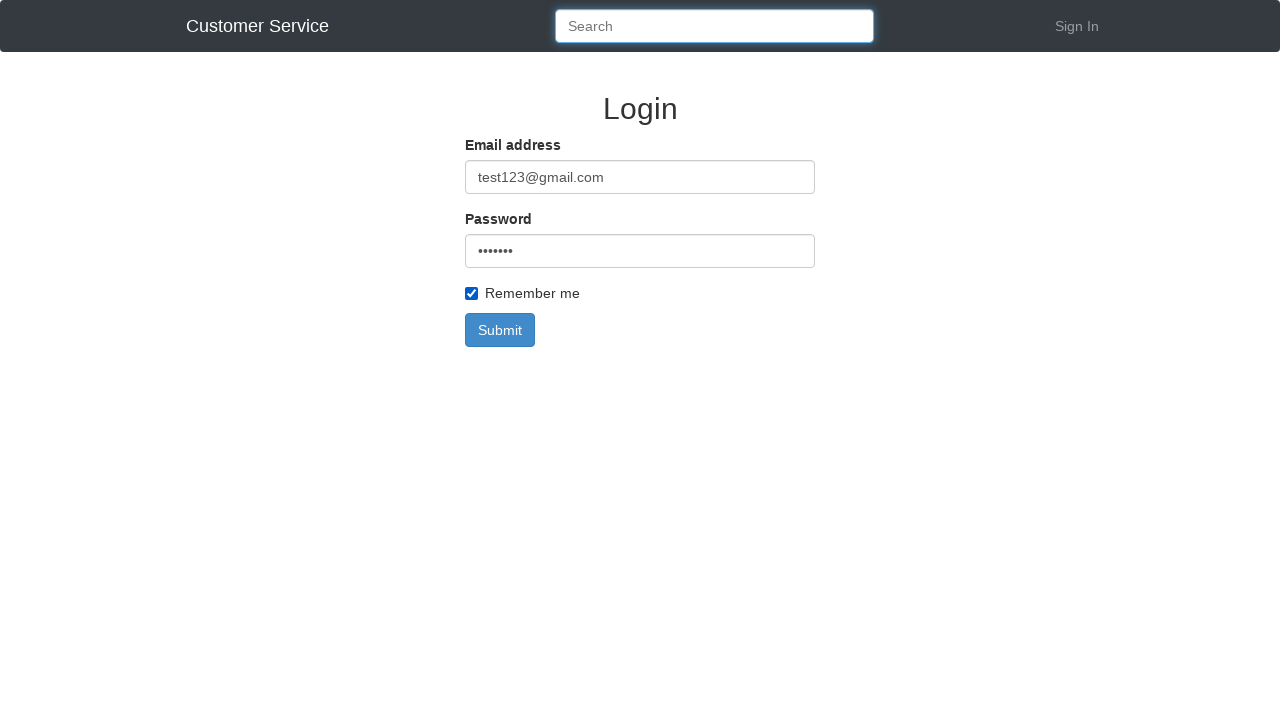